Tests marking todo items as completed by checking the checkbox for each added item.

Starting URL: https://demo.playwright.dev/todomvc/#/

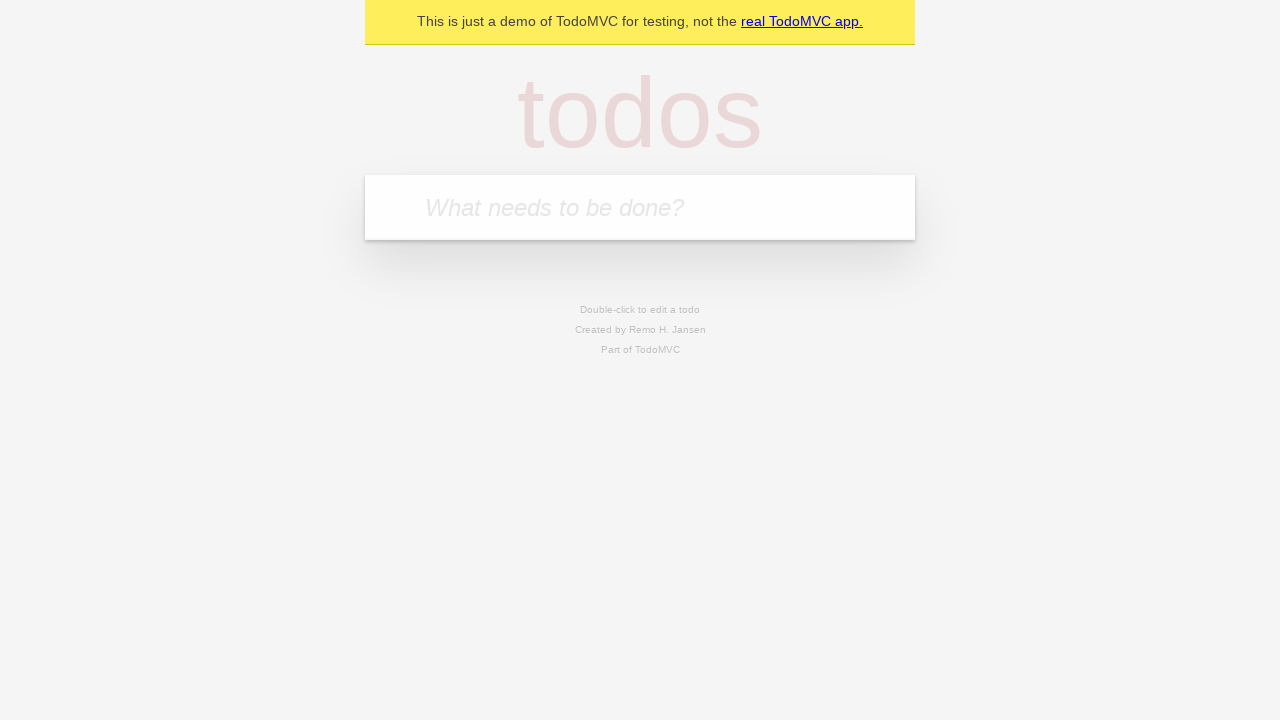

Waited for todos heading to load
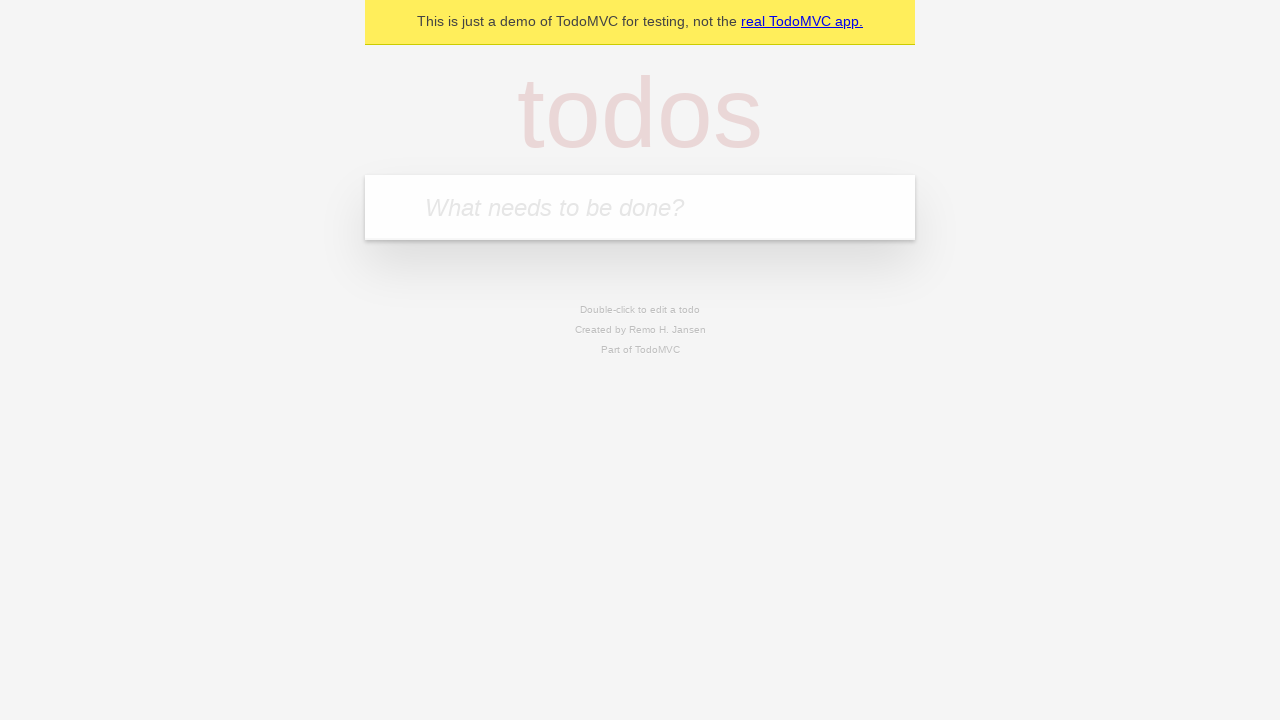

Located the new todo input field
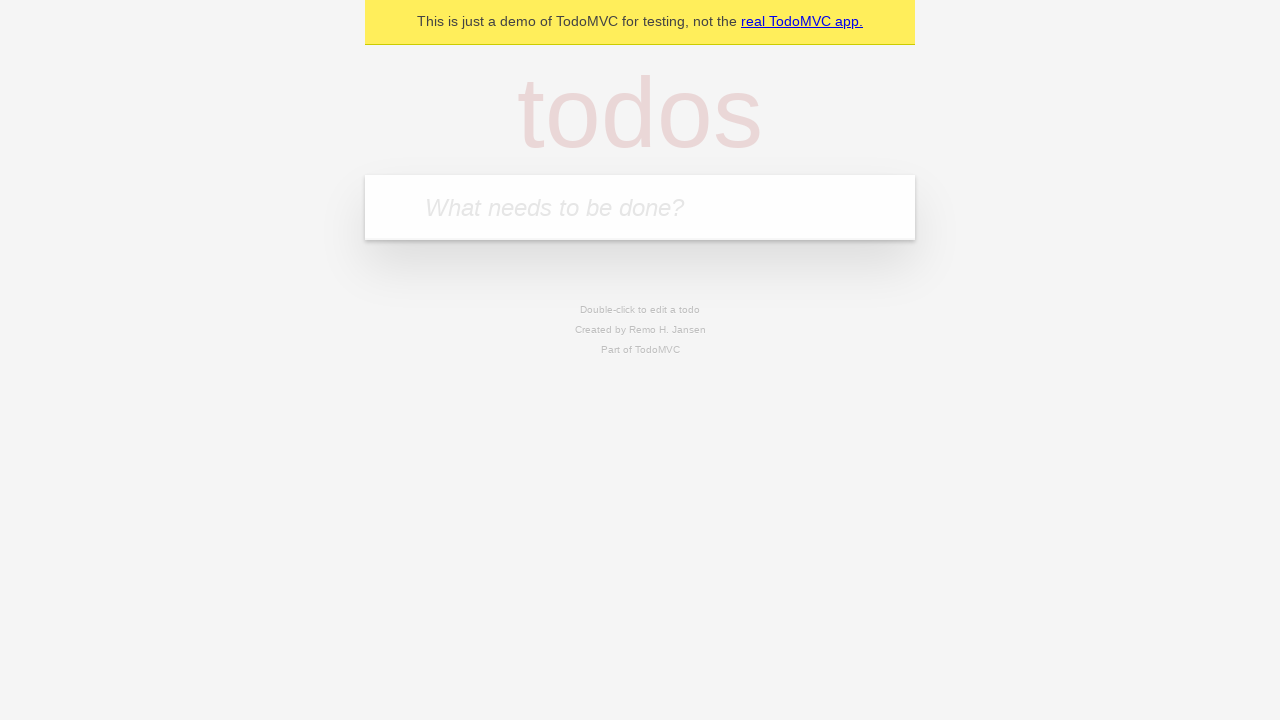

Filled first todo item: 'go to Costco and buy egg and milk' on internal:attr=[placeholder="What needs to be done?"i]
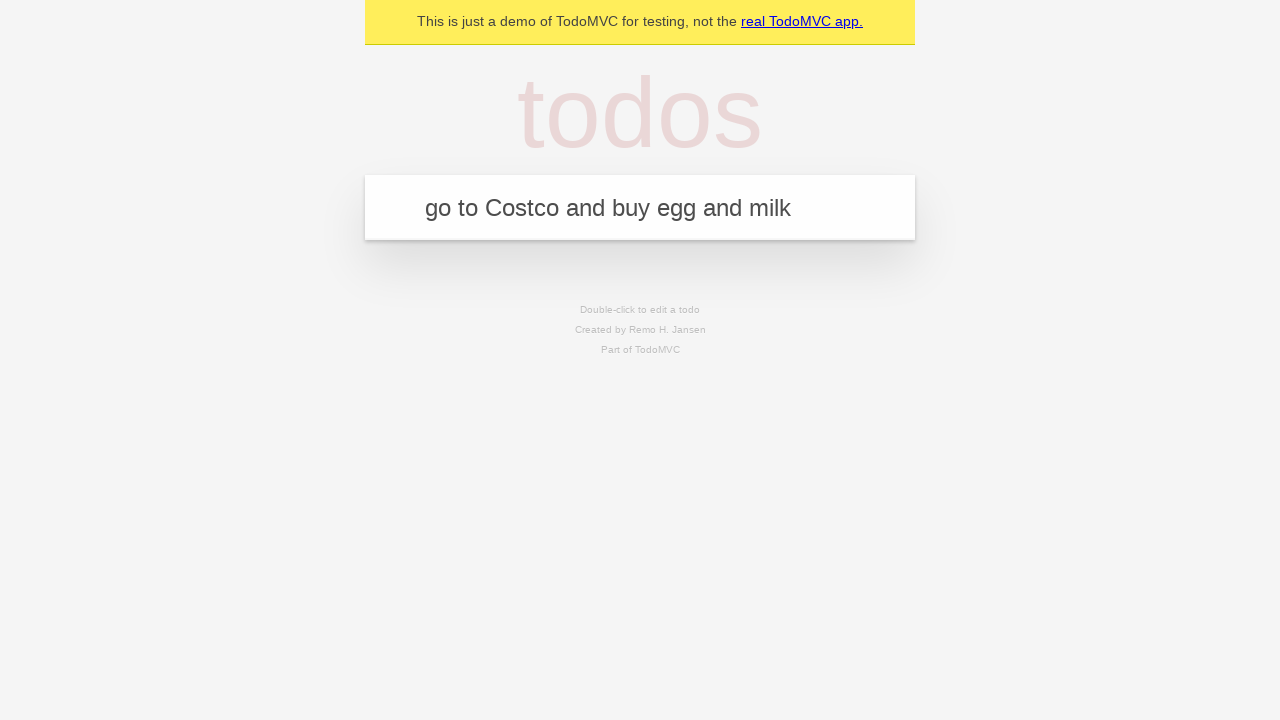

Pressed Enter to add first todo item on internal:attr=[placeholder="What needs to be done?"i]
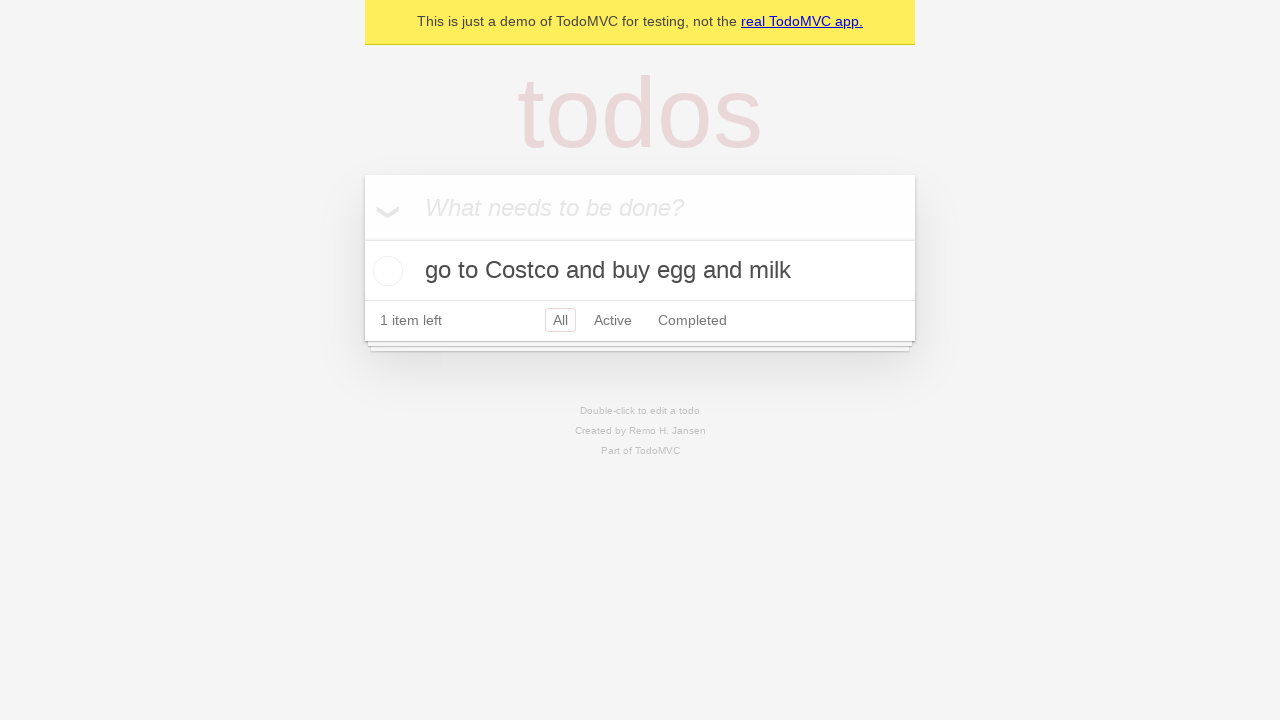

Marked first todo item as completed by checking its checkbox at (385, 271) on xpath=//li[@data-testid='todo-item'] >> nth=0 >> internal:role=checkbox
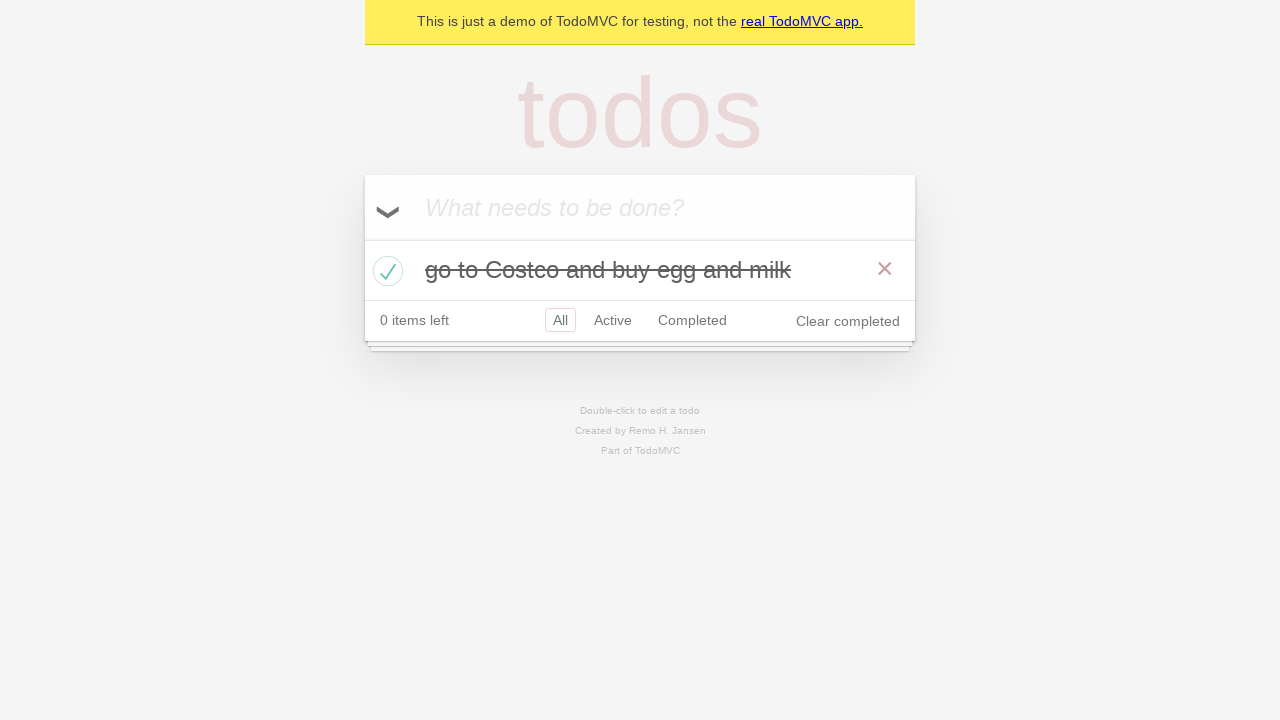

Filled second todo item: 'have dental appointment at 3:00 pm' on internal:attr=[placeholder="What needs to be done?"i]
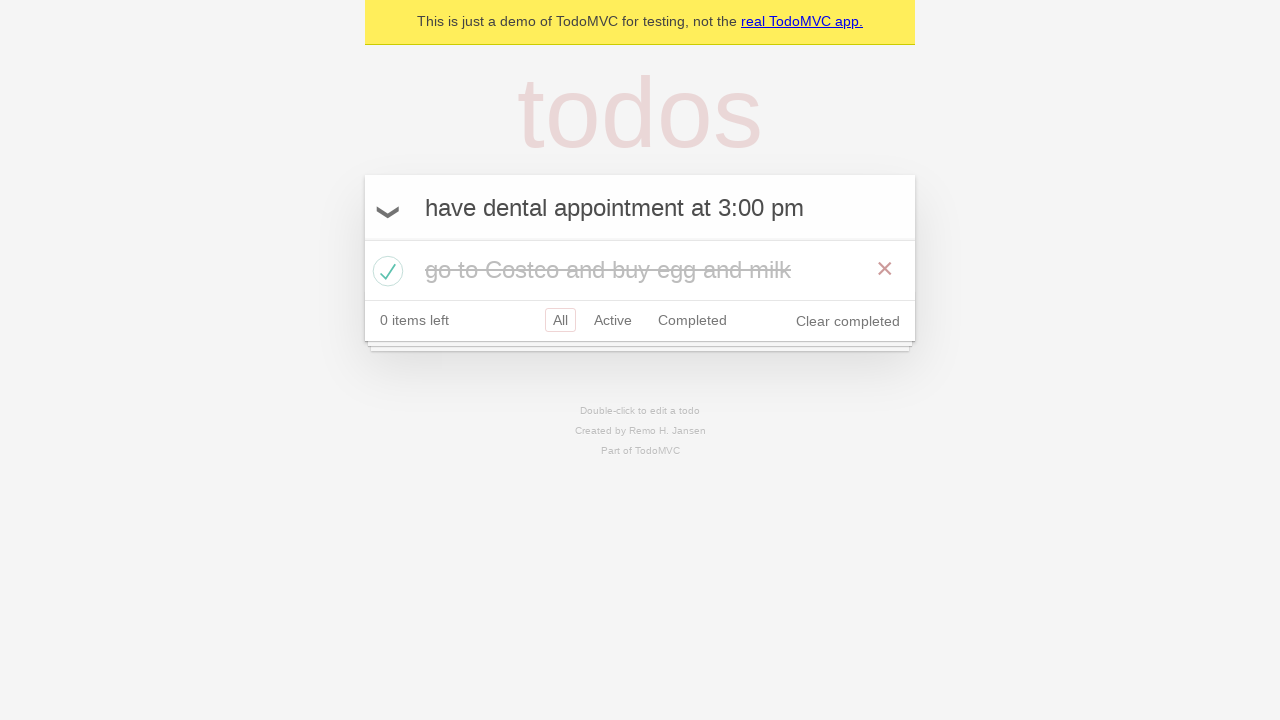

Pressed Enter to add second todo item on internal:attr=[placeholder="What needs to be done?"i]
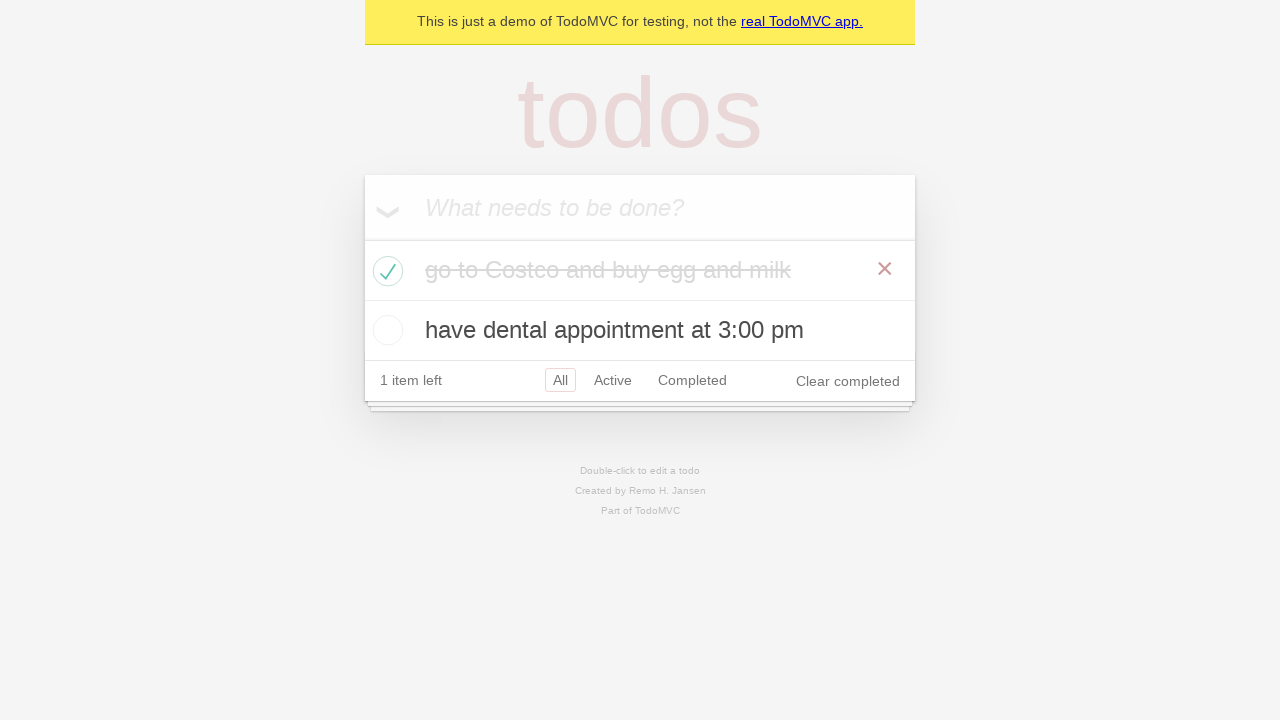

Marked second todo item as completed by checking its checkbox at (385, 330) on xpath=//li[@data-testid='todo-item'] >> nth=1 >> internal:role=checkbox
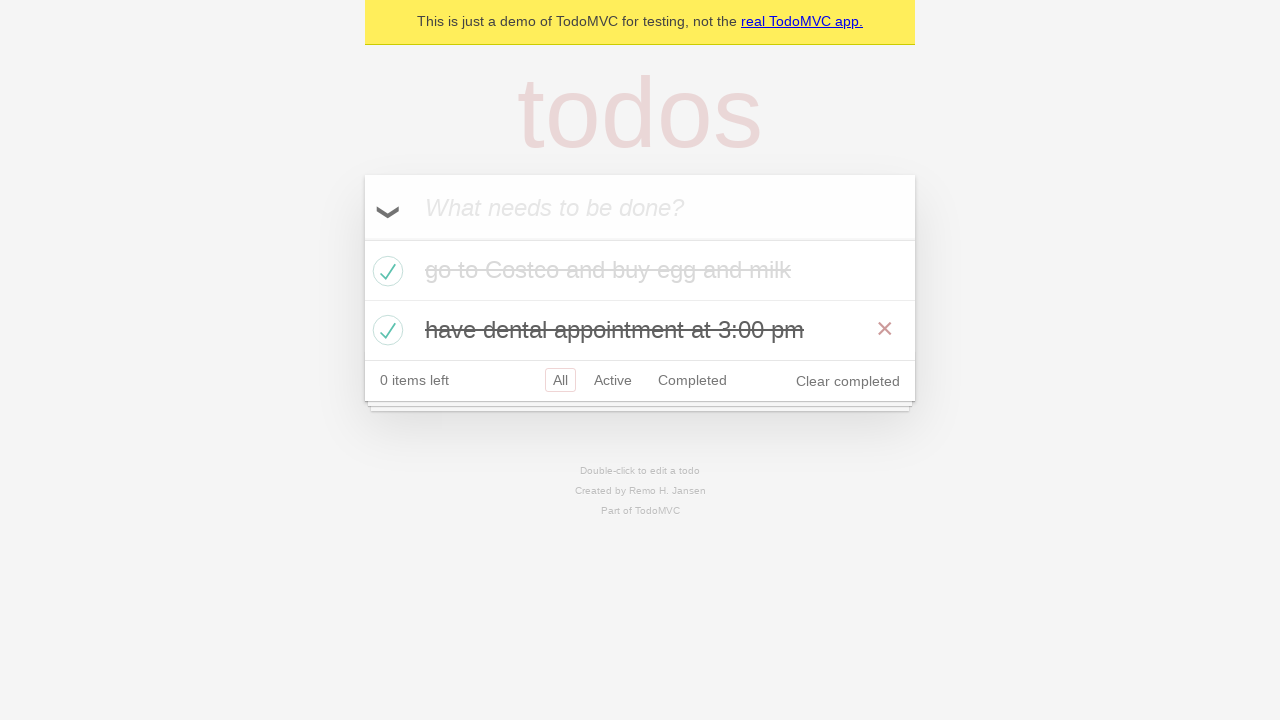

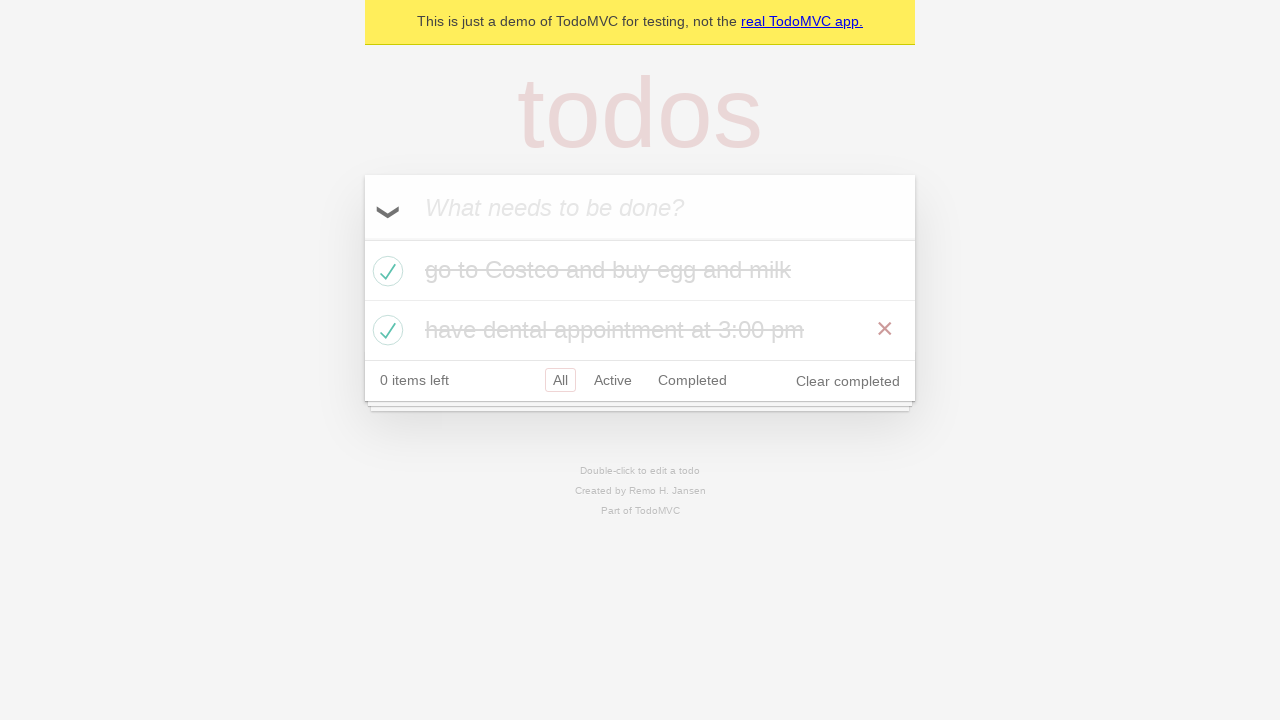